Tests passenger selection dropdown functionality by clicking to open the passenger info panel, incrementing adult passengers 5 times and child passengers 3 times, then closing the panel

Starting URL: https://rahulshettyacademy.com/dropdownsPractise/

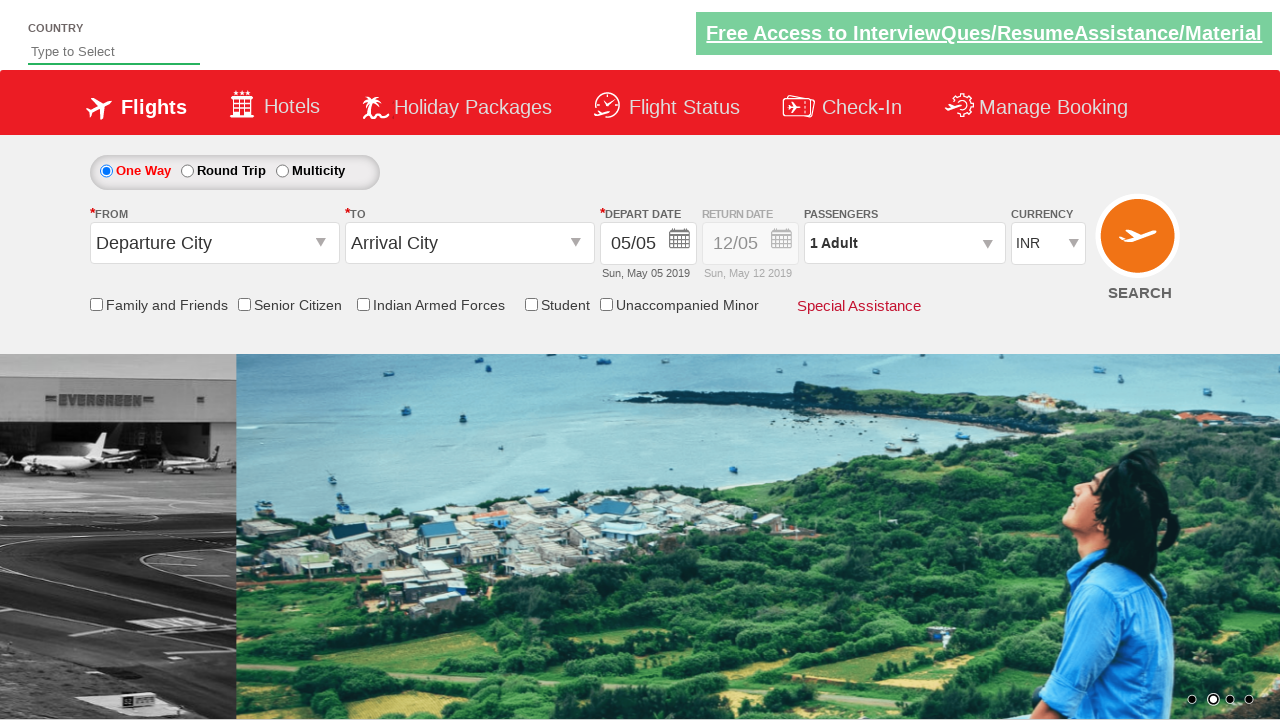

Clicked passenger info box to open dropdown panel at (904, 243) on #divpaxinfo
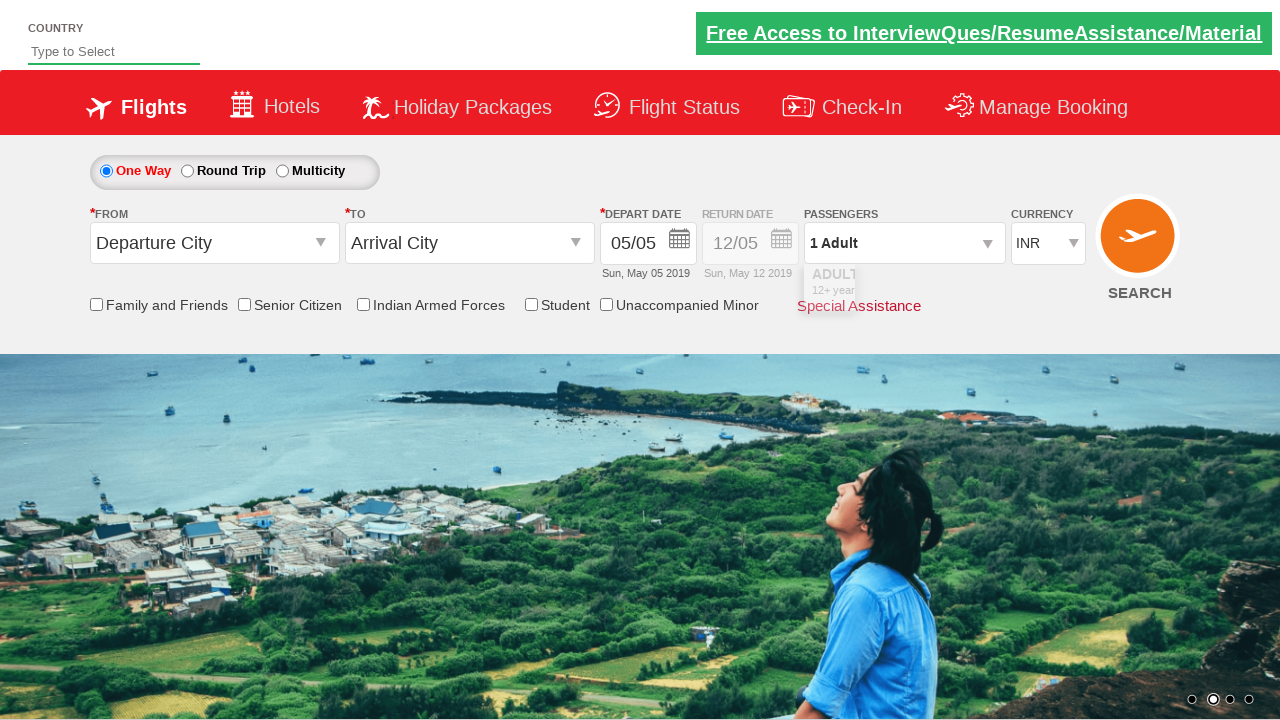

Waited for passenger panel to fully load
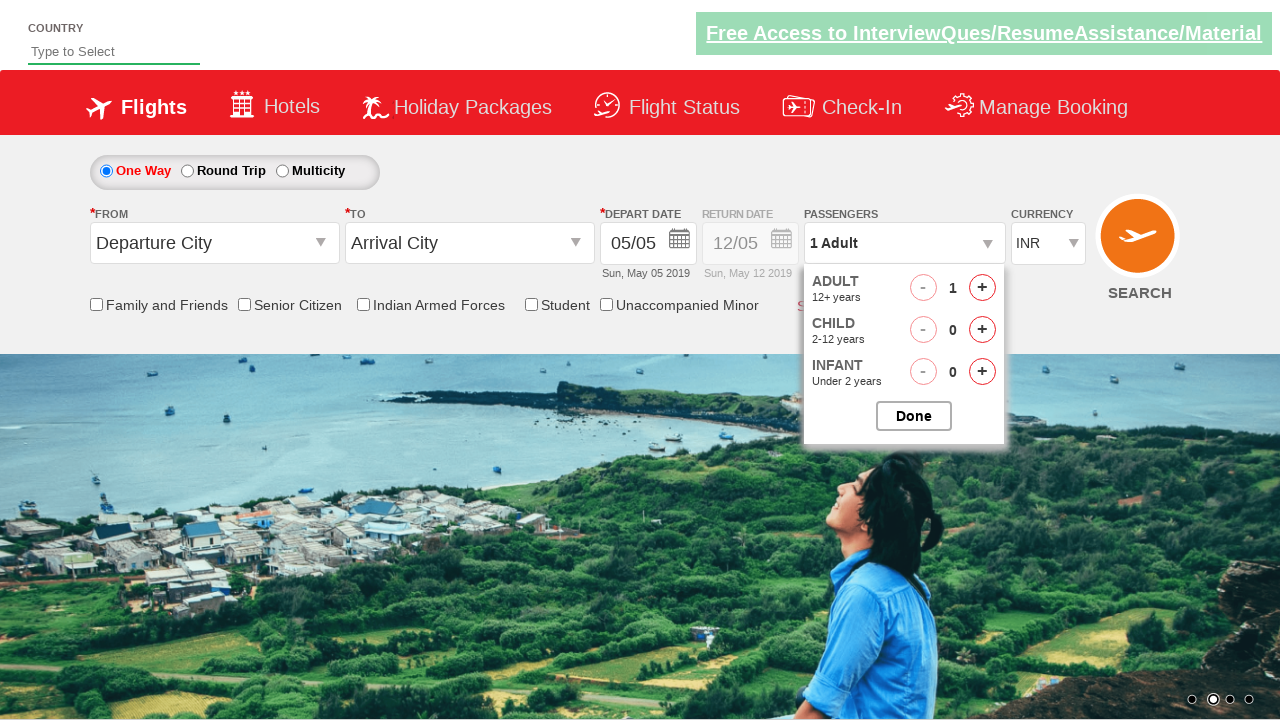

Incremented adult passenger count (iteration 1 of 5) at (982, 288) on #hrefIncAdt
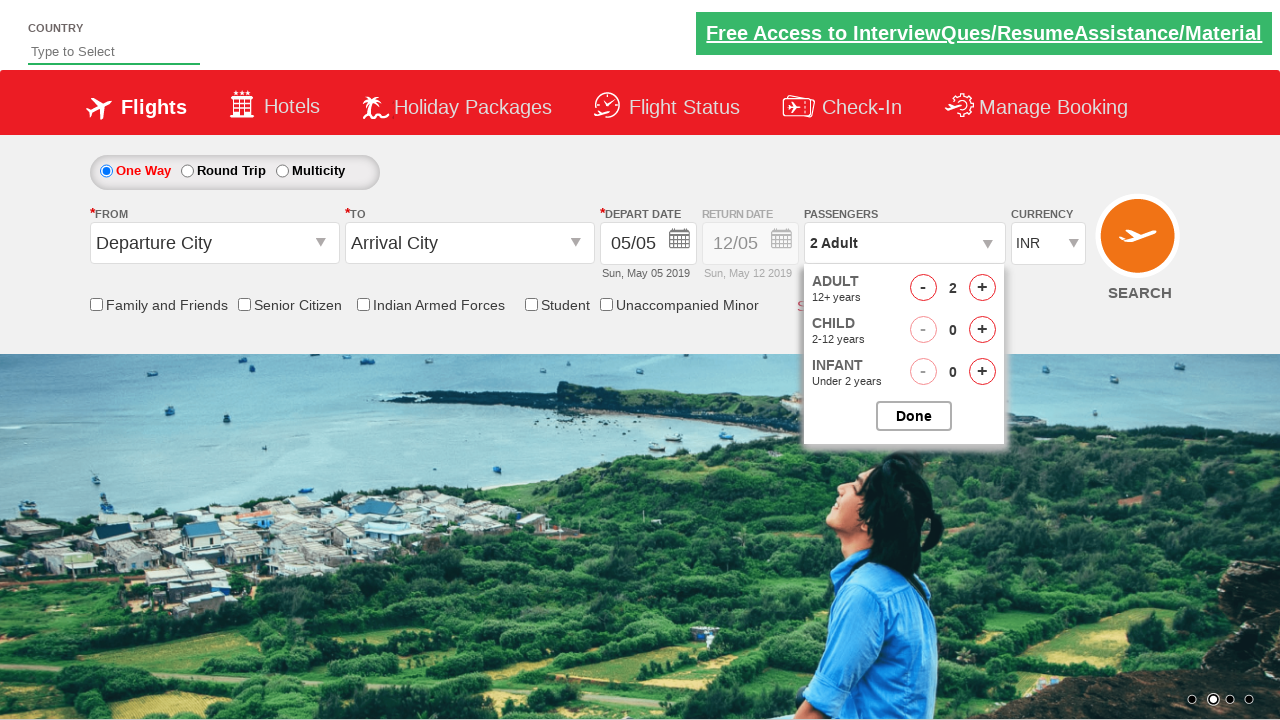

Waited for adult passenger increment to register
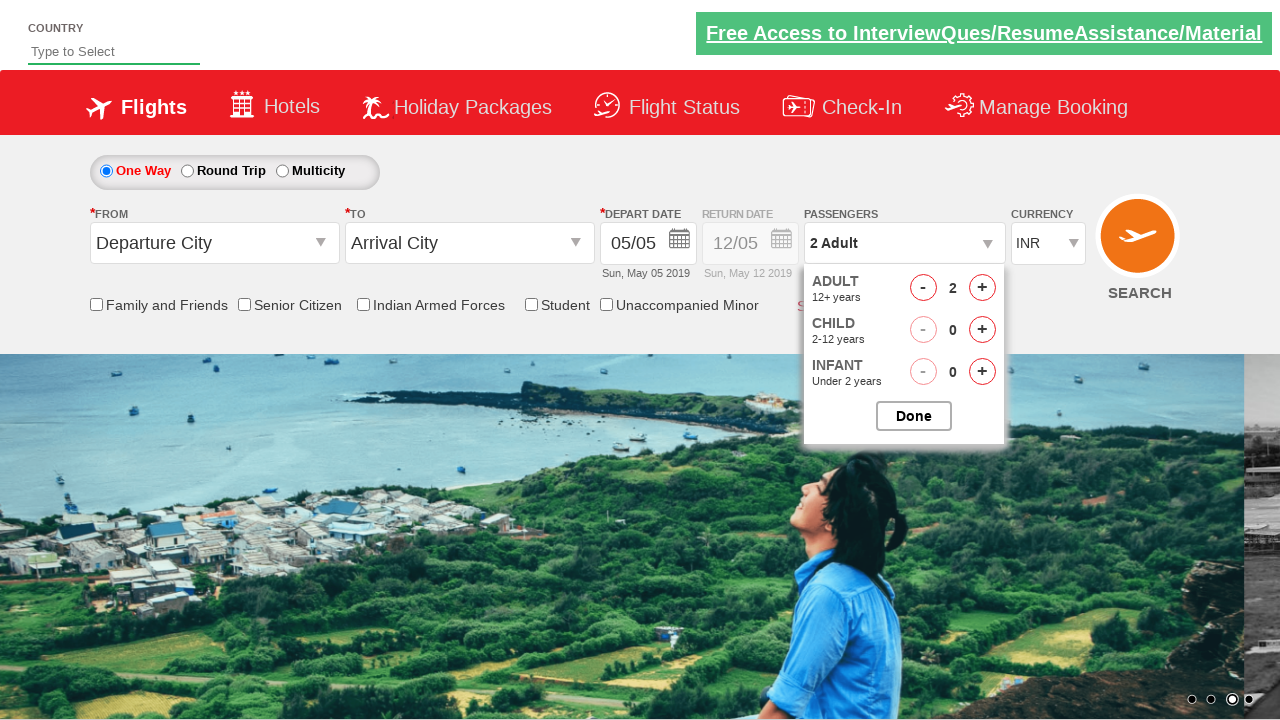

Incremented adult passenger count (iteration 2 of 5) at (982, 288) on #hrefIncAdt
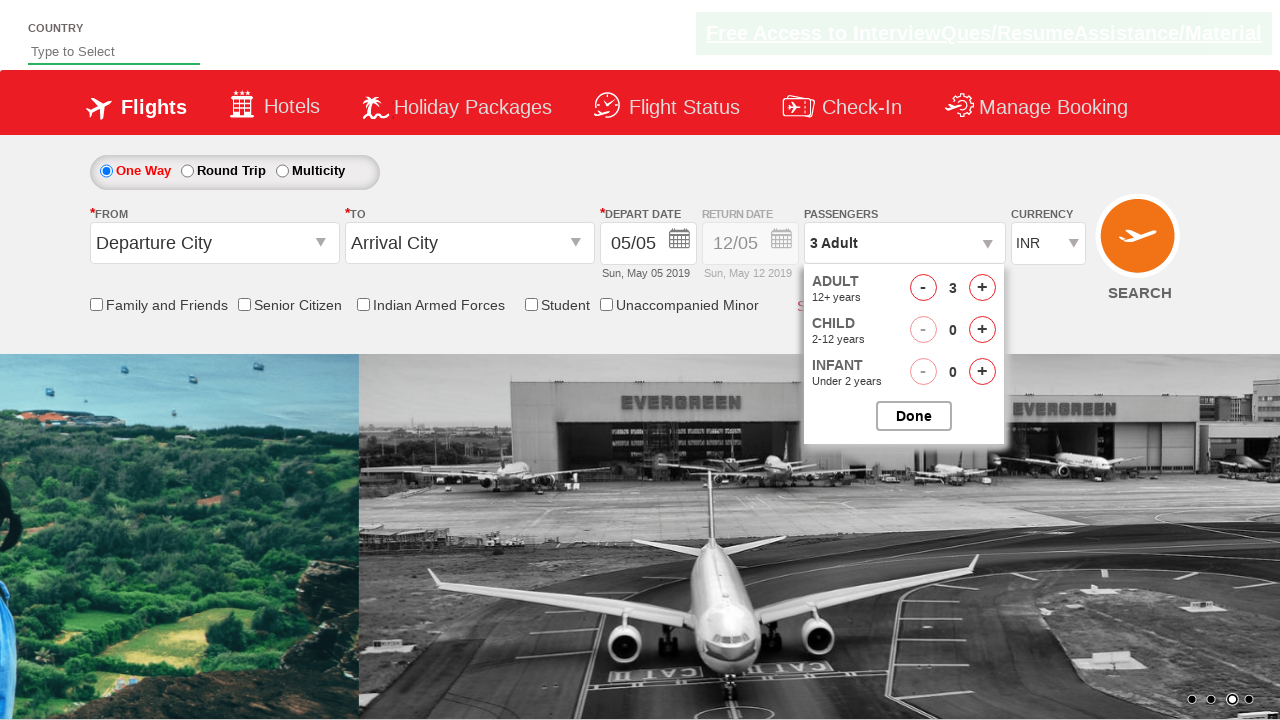

Waited for adult passenger increment to register
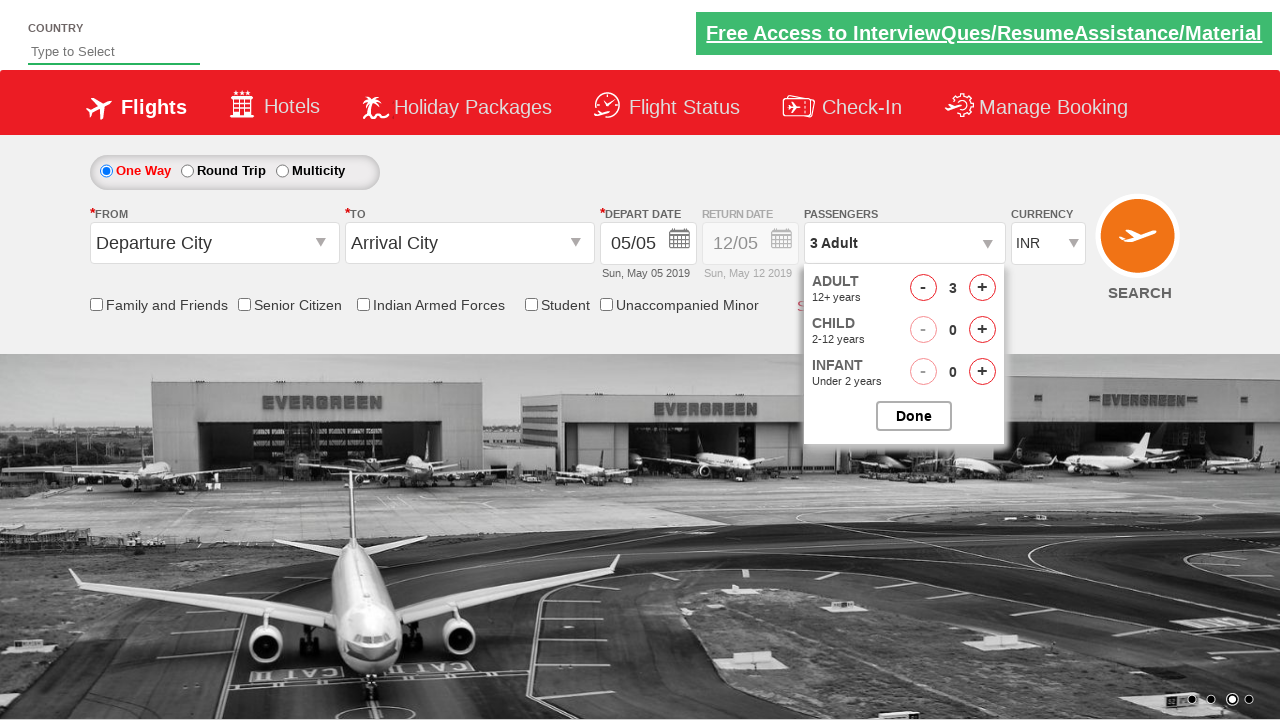

Incremented adult passenger count (iteration 3 of 5) at (982, 288) on #hrefIncAdt
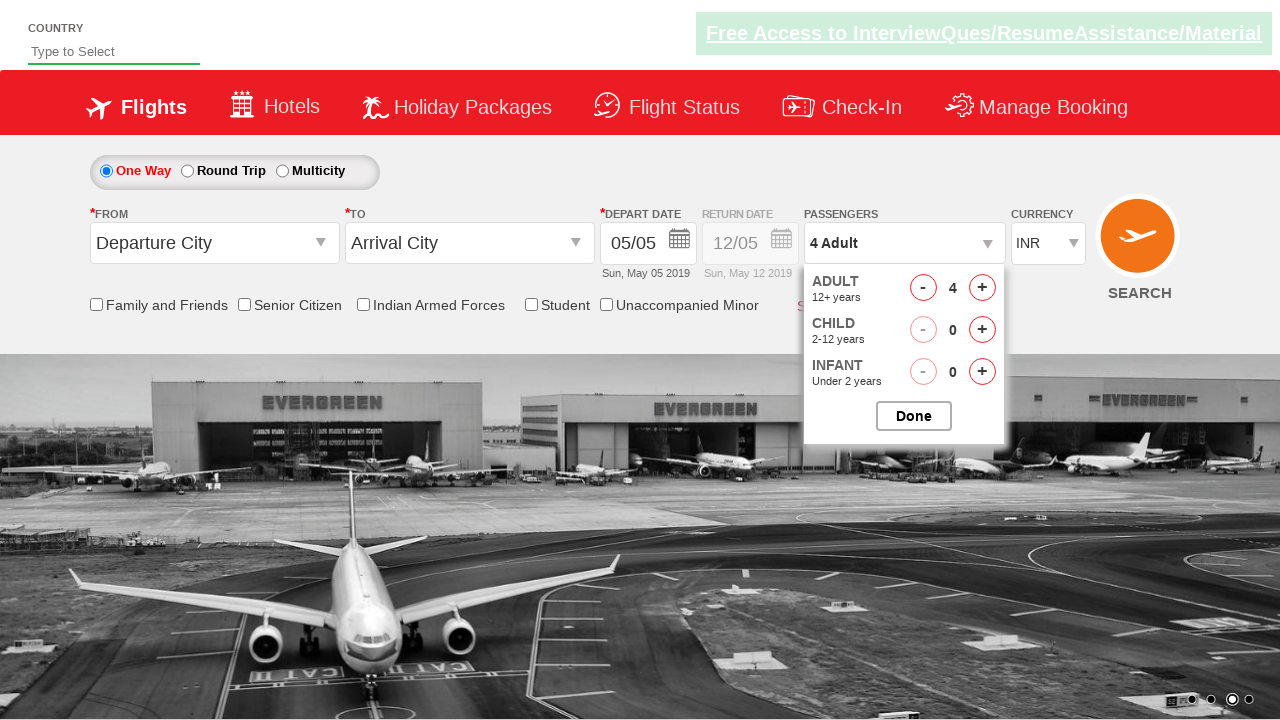

Waited for adult passenger increment to register
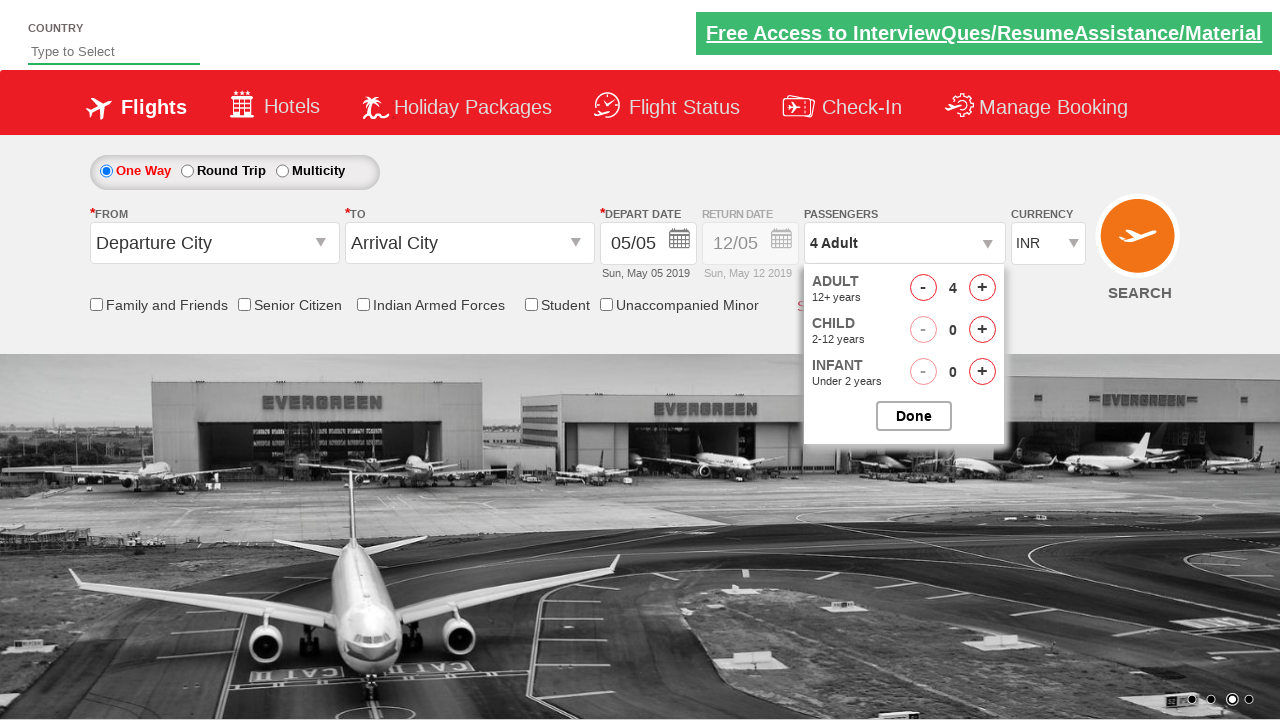

Incremented adult passenger count (iteration 4 of 5) at (982, 288) on #hrefIncAdt
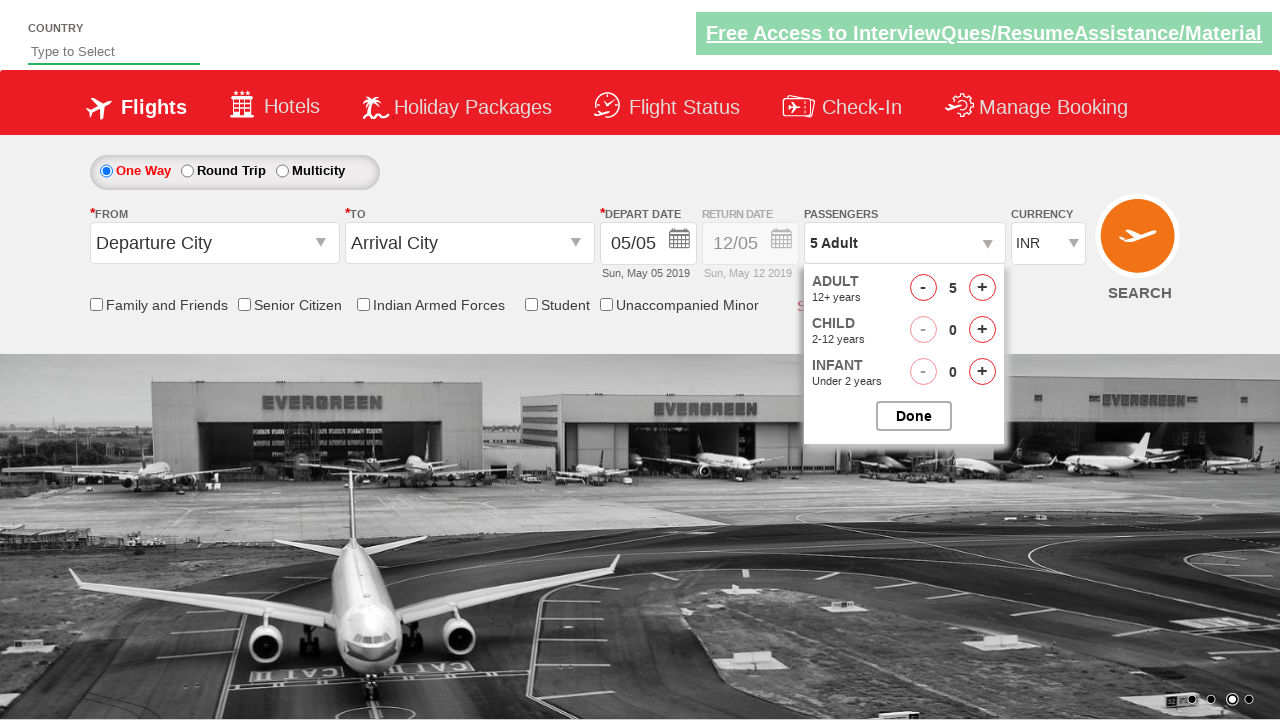

Waited for adult passenger increment to register
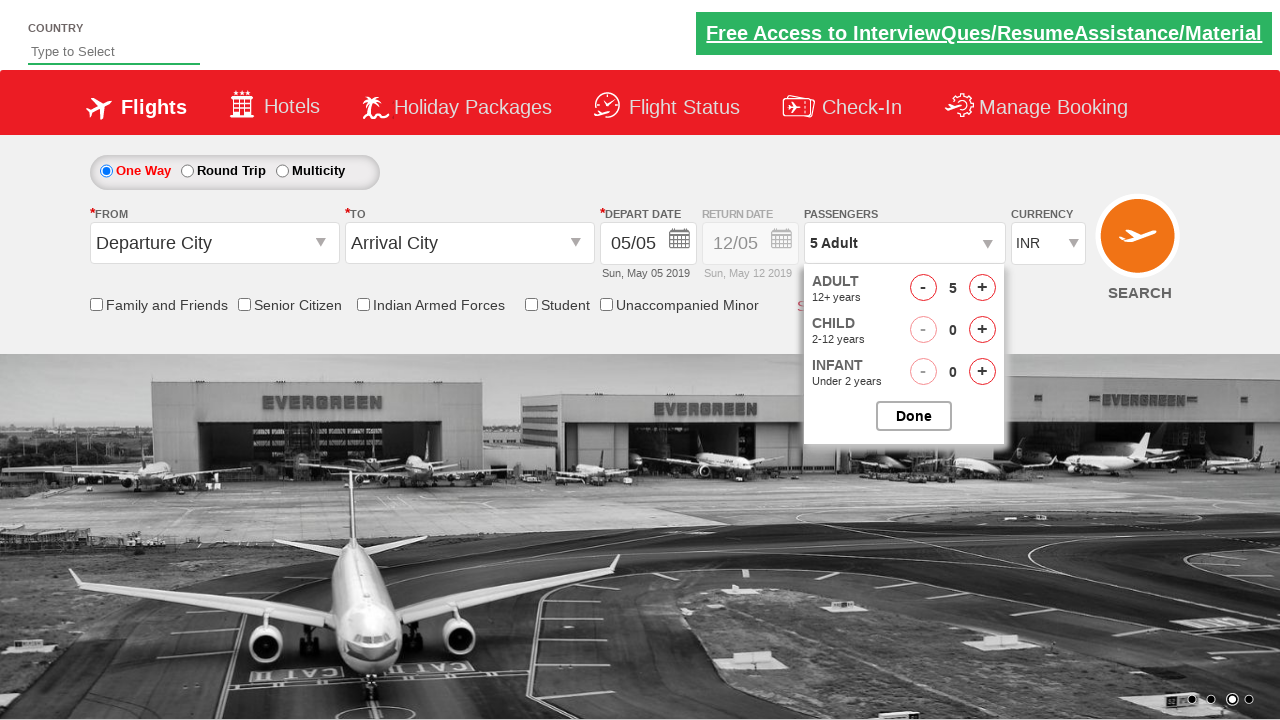

Incremented adult passenger count (iteration 5 of 5) at (982, 288) on #hrefIncAdt
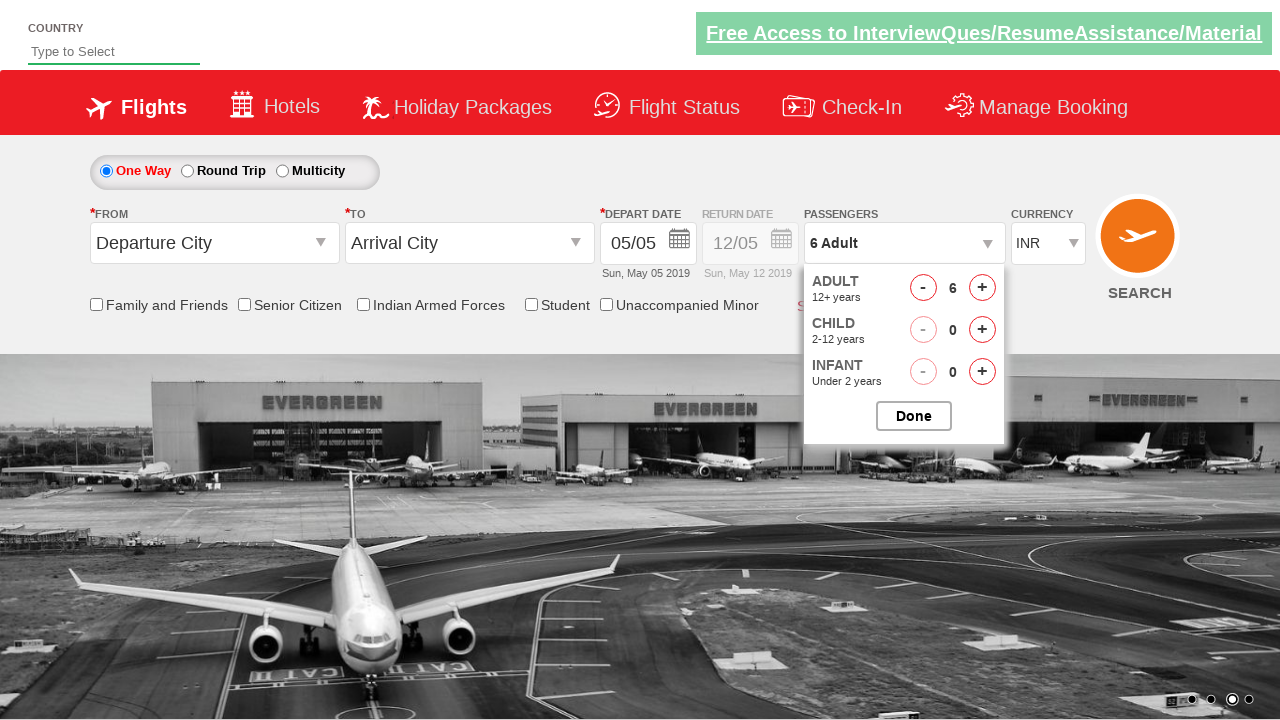

Waited for adult passenger increment to register
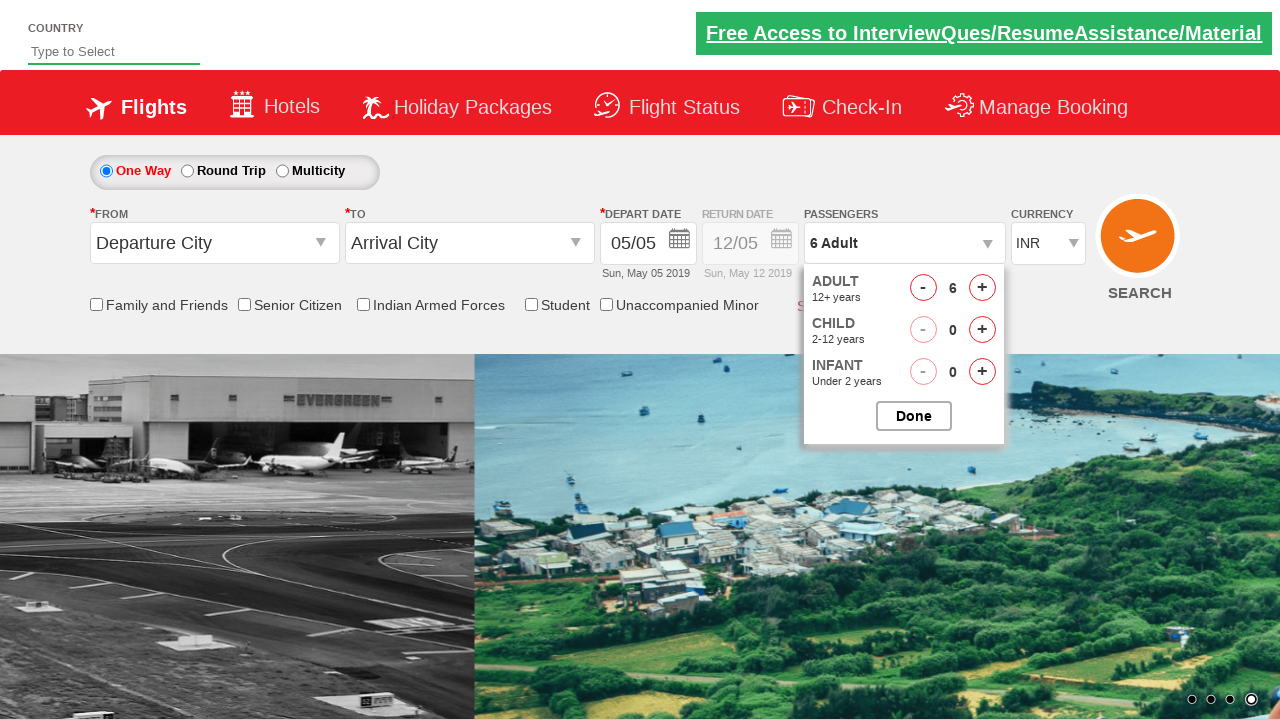

Incremented child passenger count (iteration 1 of 3) at (982, 330) on #hrefIncChd
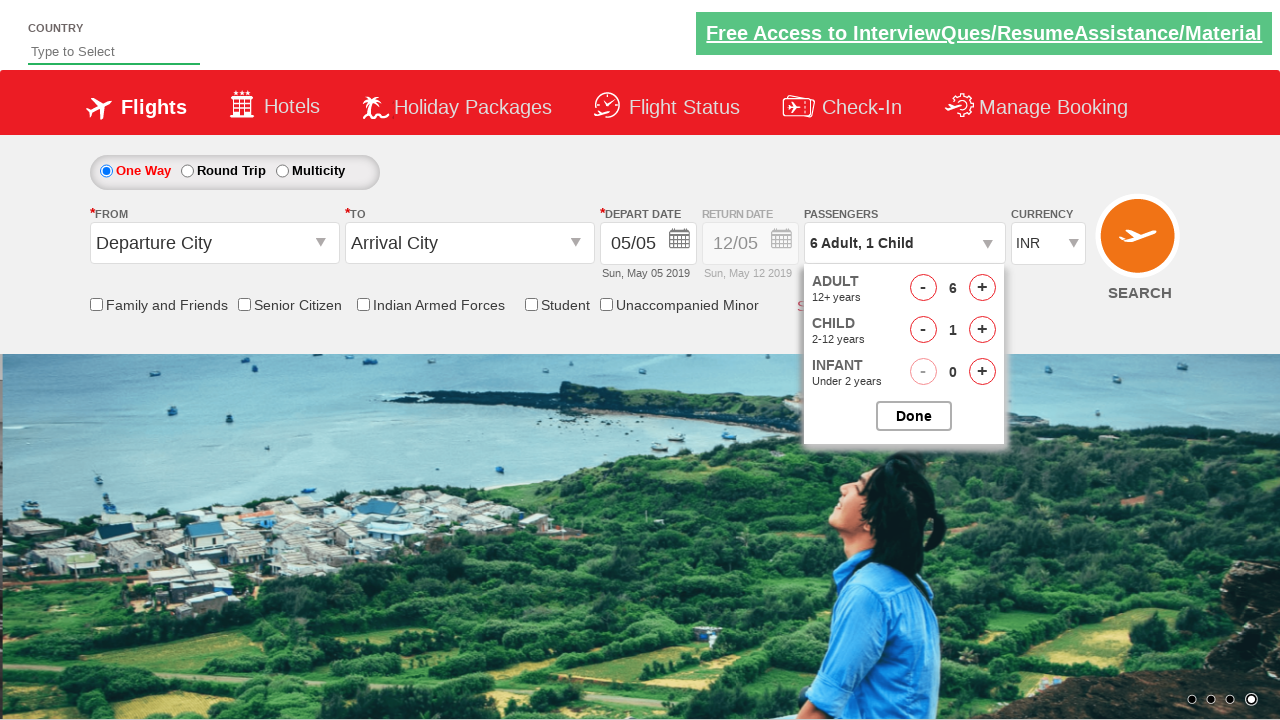

Waited for child passenger increment to register
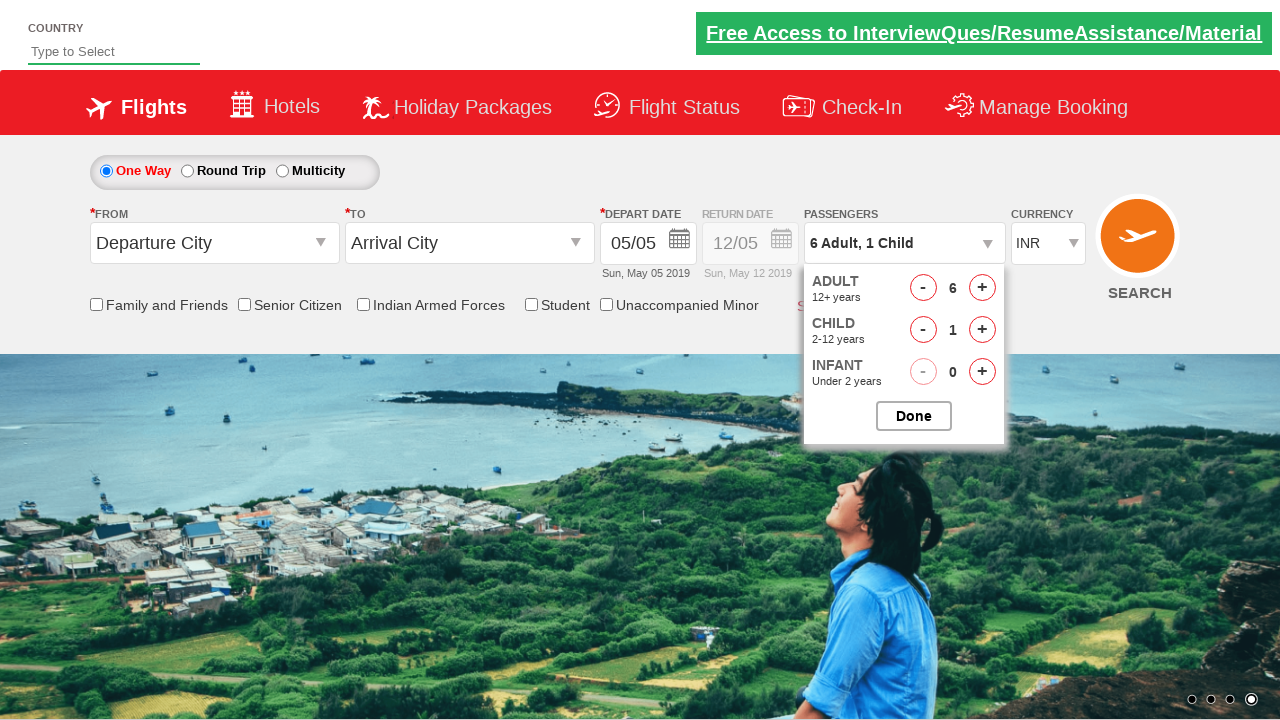

Incremented child passenger count (iteration 2 of 3) at (982, 330) on #hrefIncChd
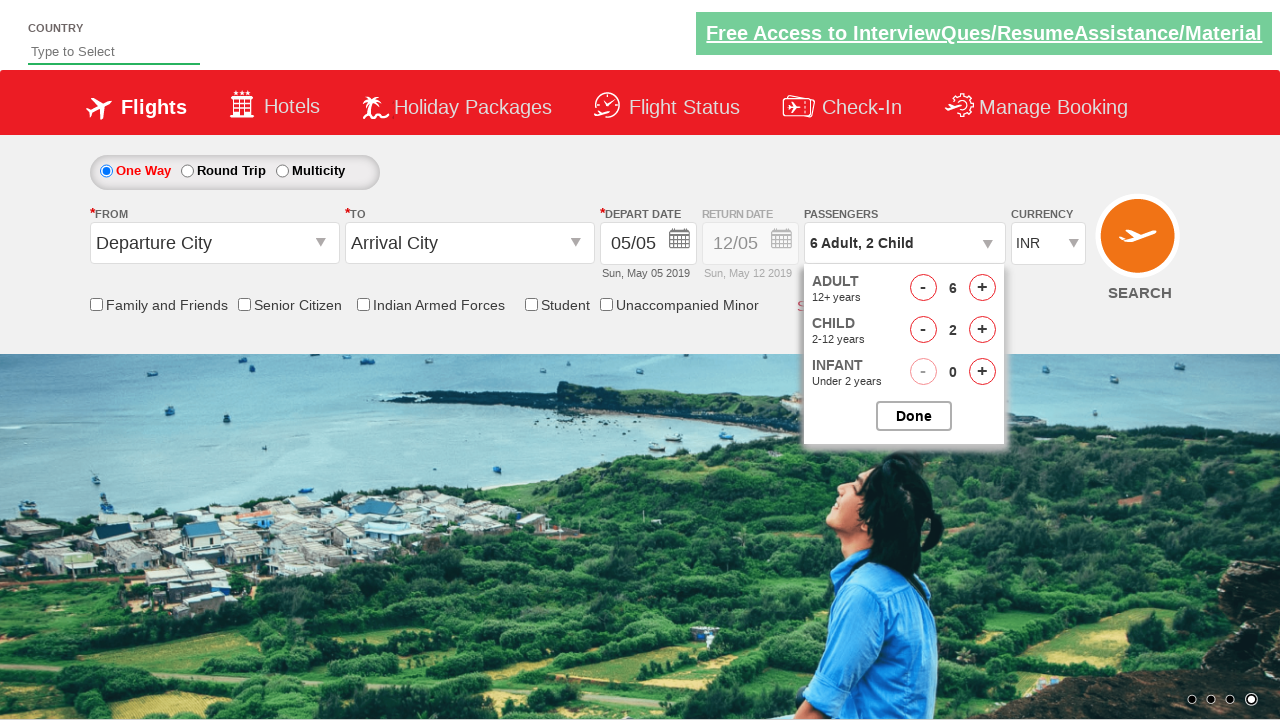

Waited for child passenger increment to register
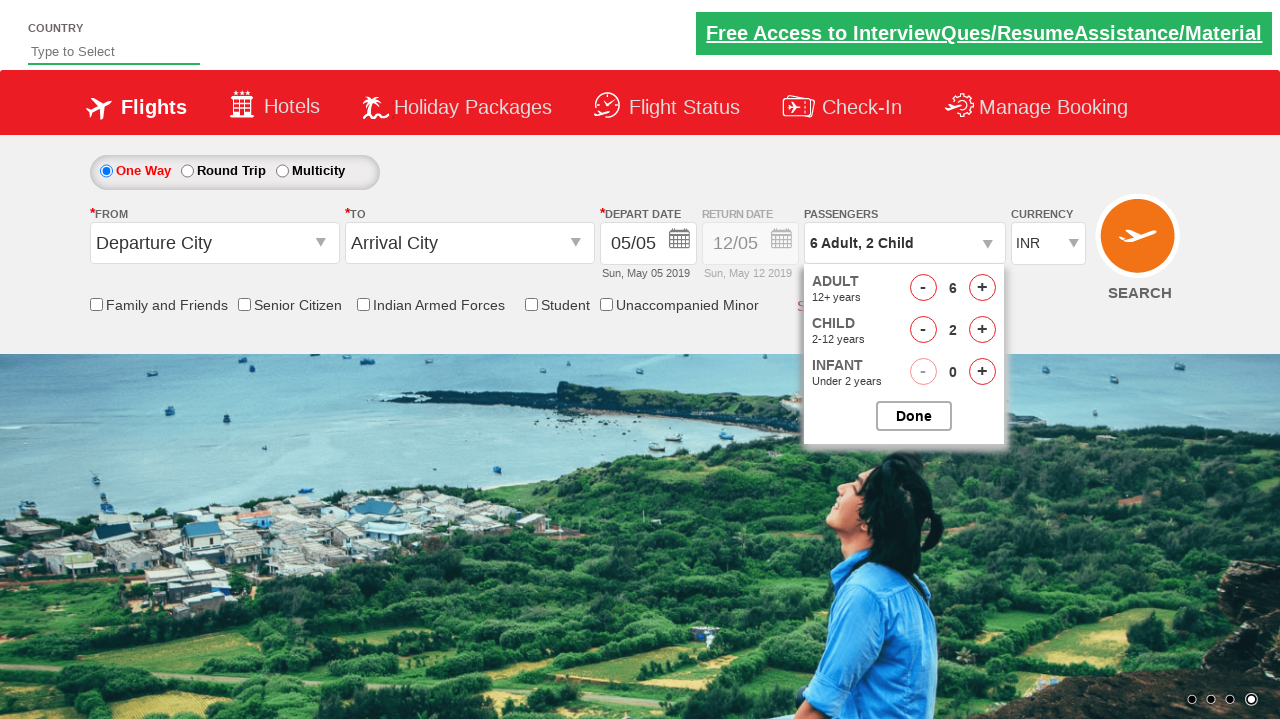

Incremented child passenger count (iteration 3 of 3) at (982, 330) on #hrefIncChd
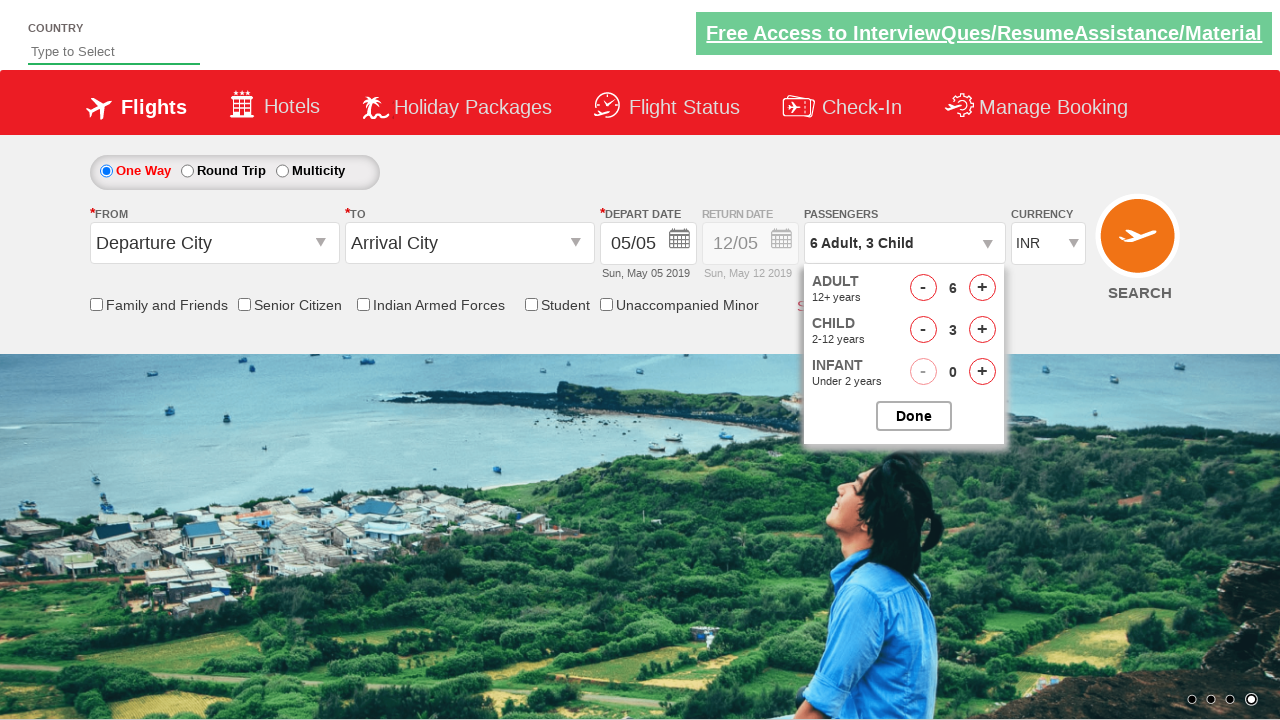

Waited for child passenger increment to register
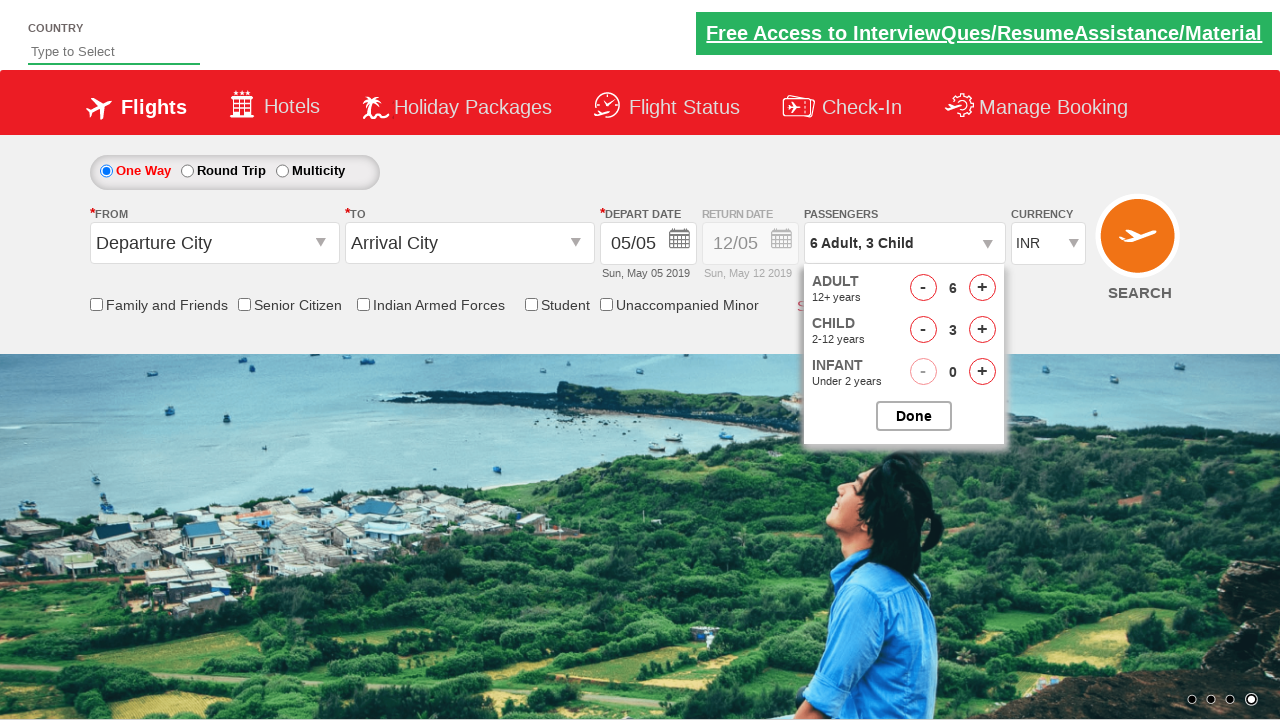

Clicked button to close passenger options panel at (914, 416) on #btnclosepaxoption
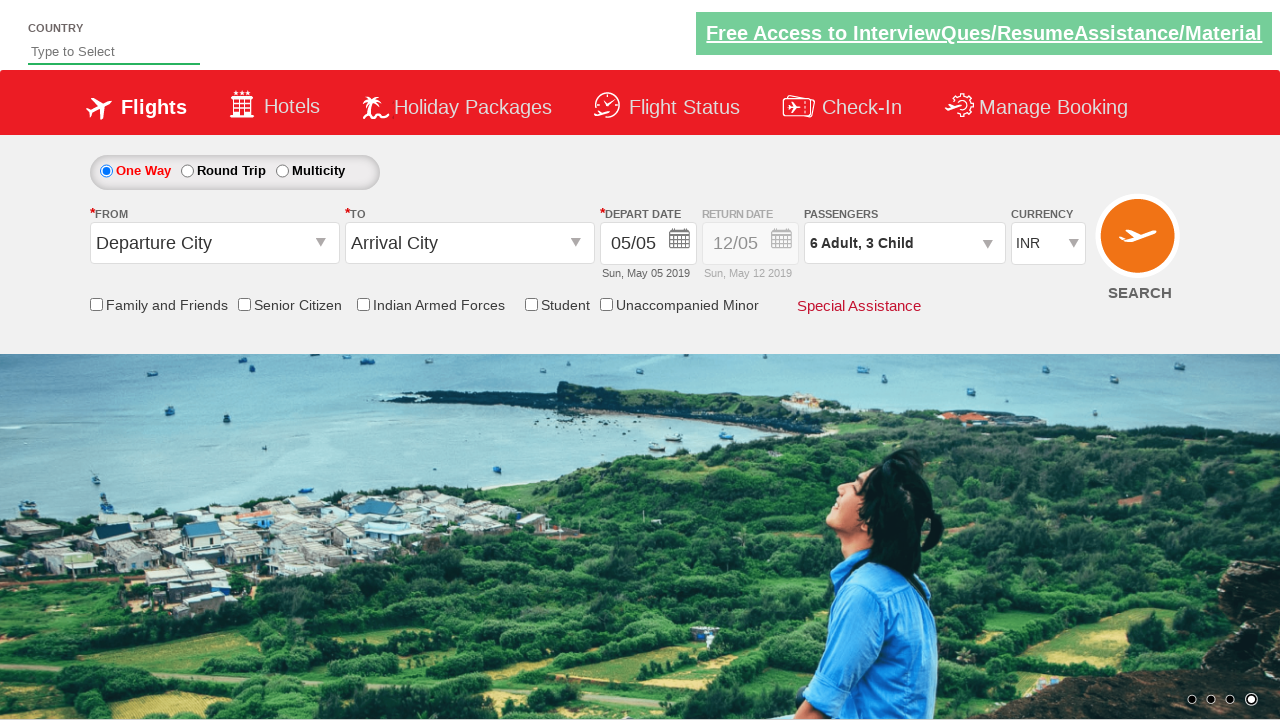

Verified passenger info display is visible after closing panel
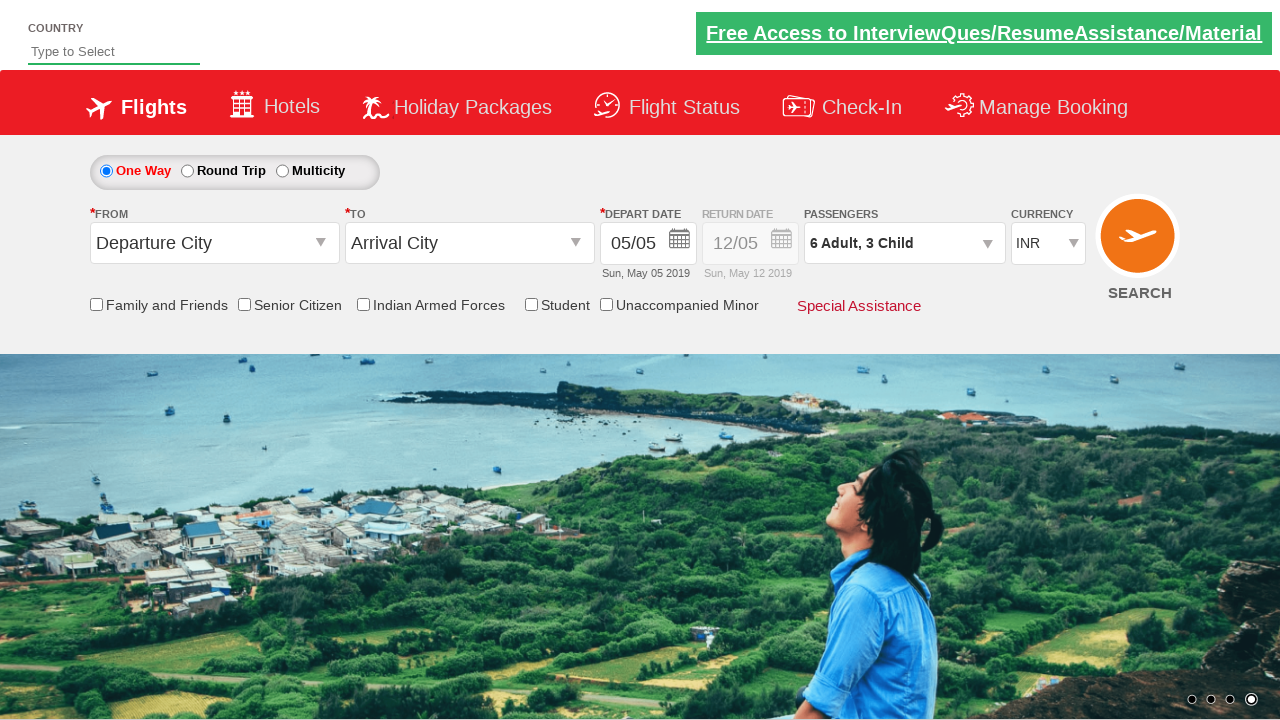

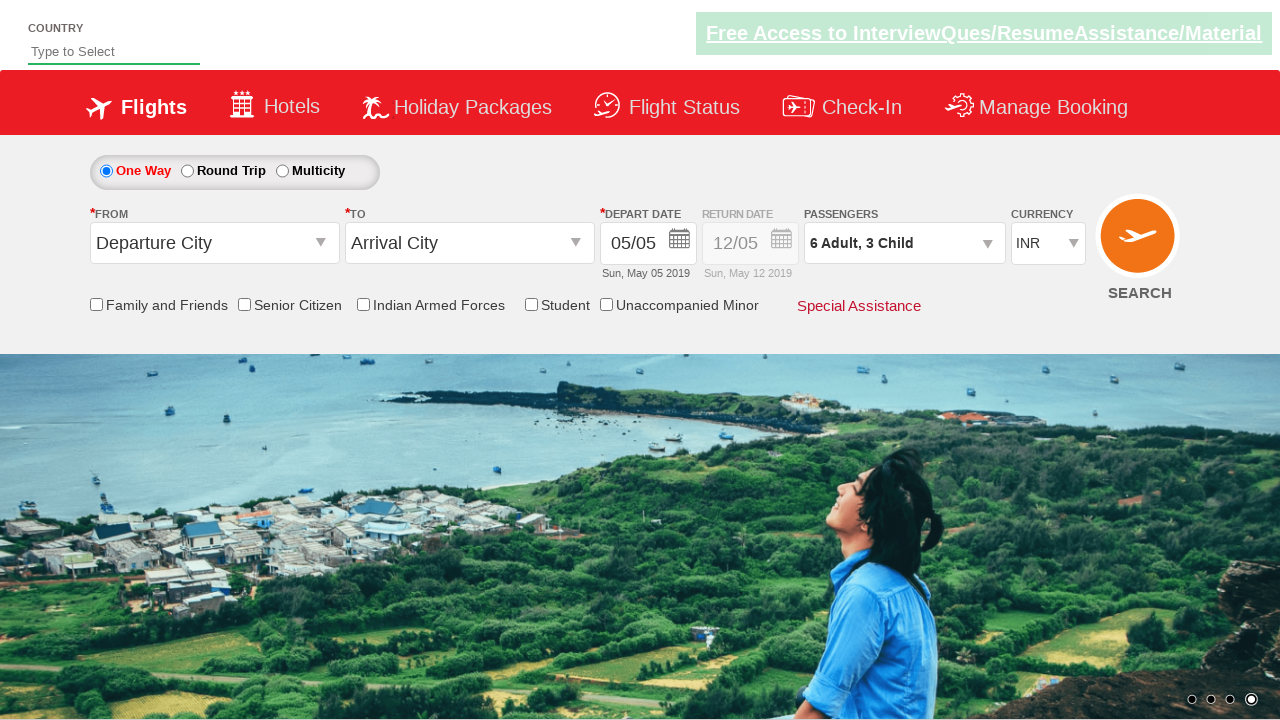